Navigates to the TutorialsNinja demo e-commerce site, maximizes the window, and retrieves the page title

Starting URL: https://tutorialsninja.com/demo/

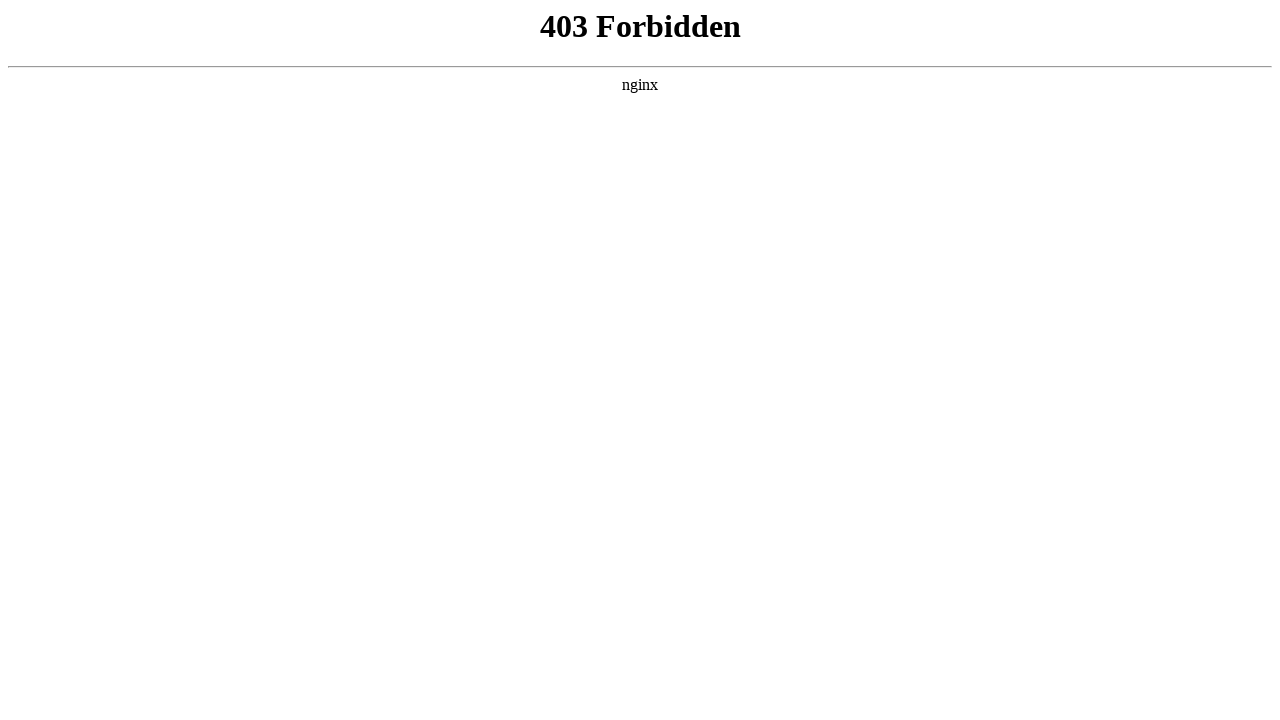

Navigated to TutorialsNinja demo e-commerce site
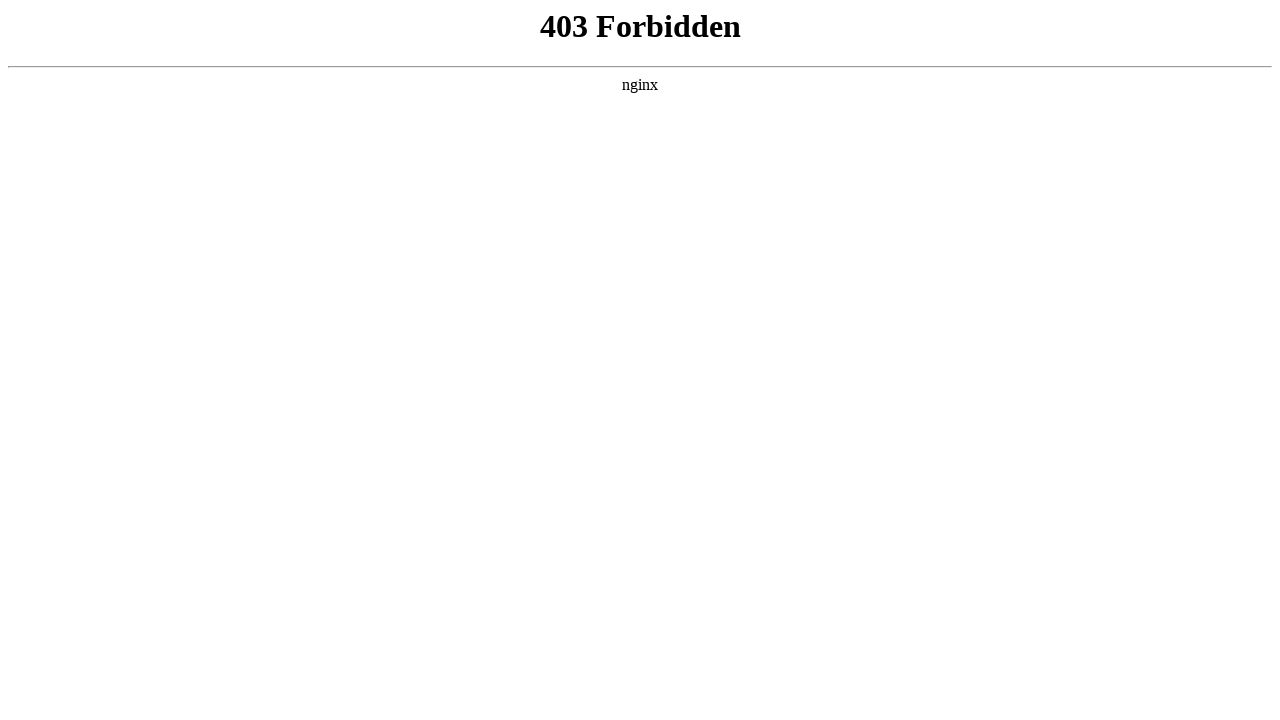

Maximized browser window to 1920x1080
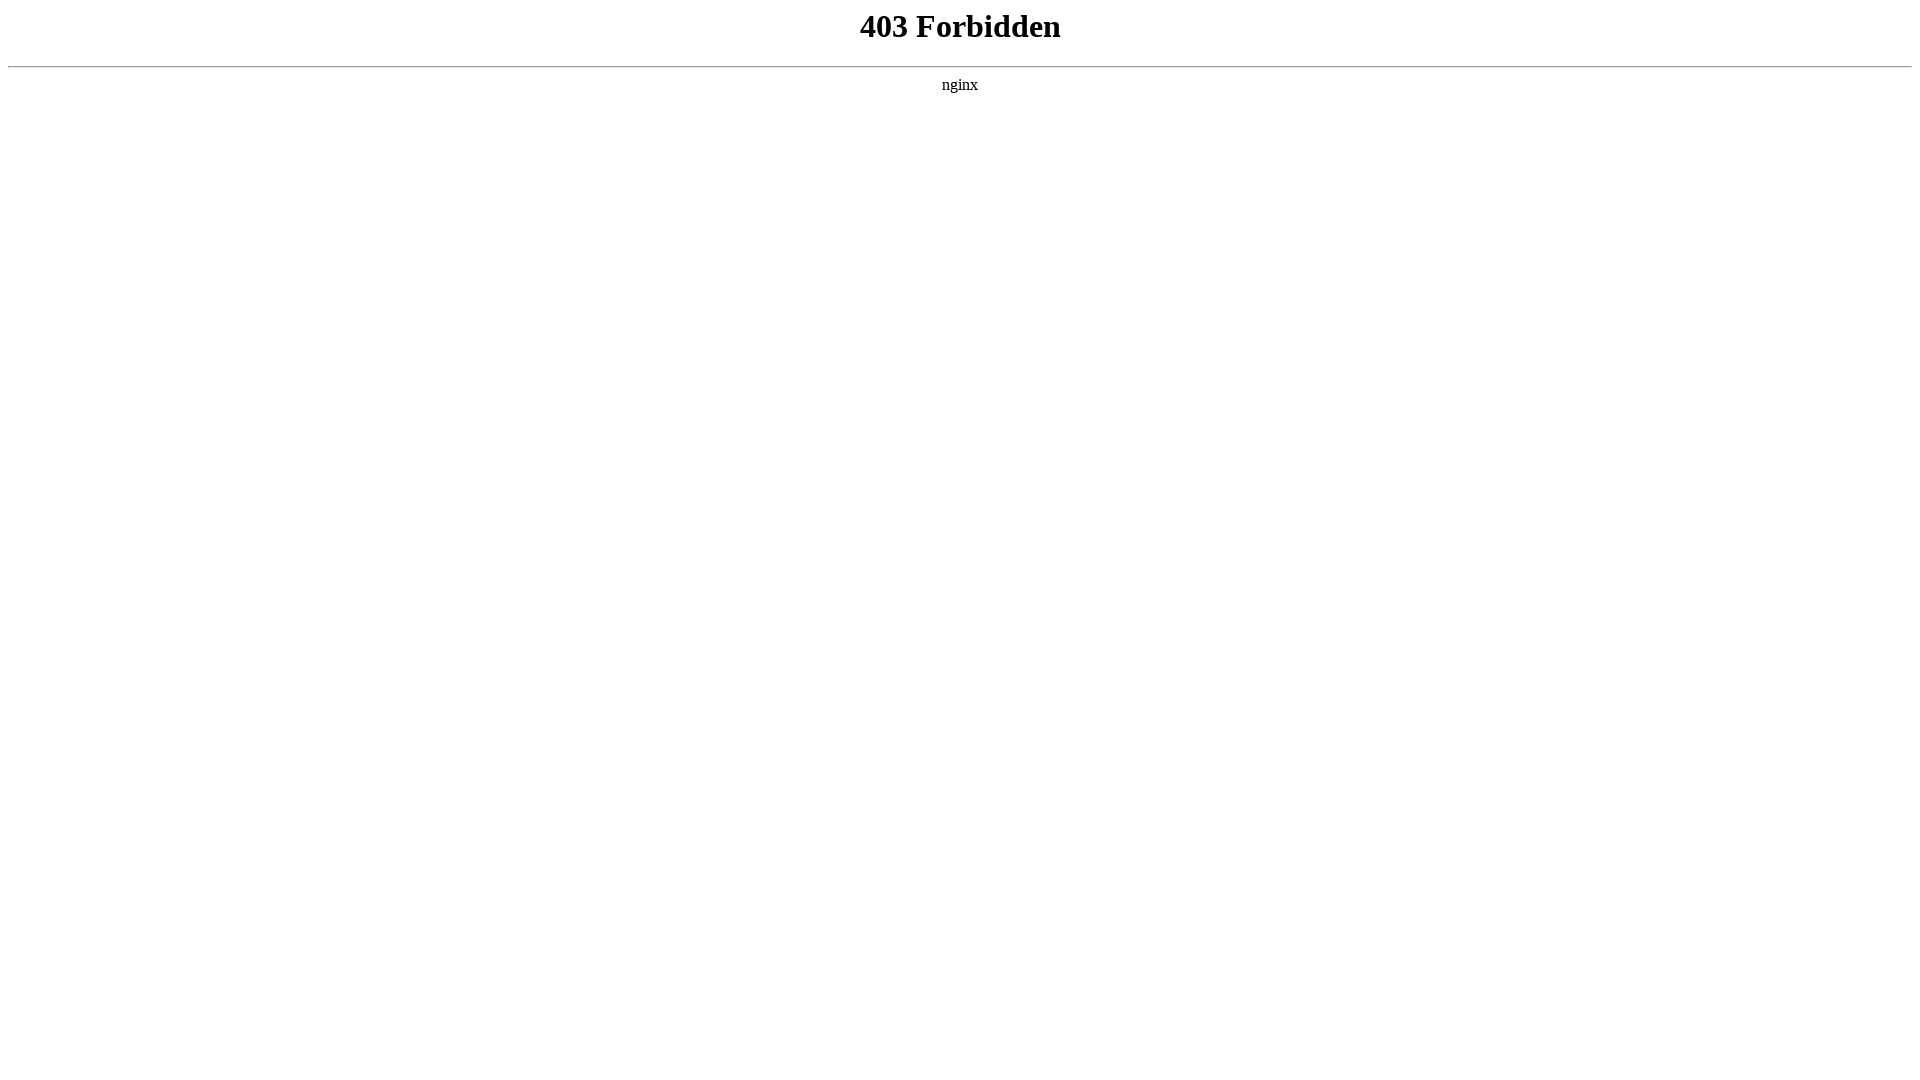

Retrieved page title: 403 Forbidden
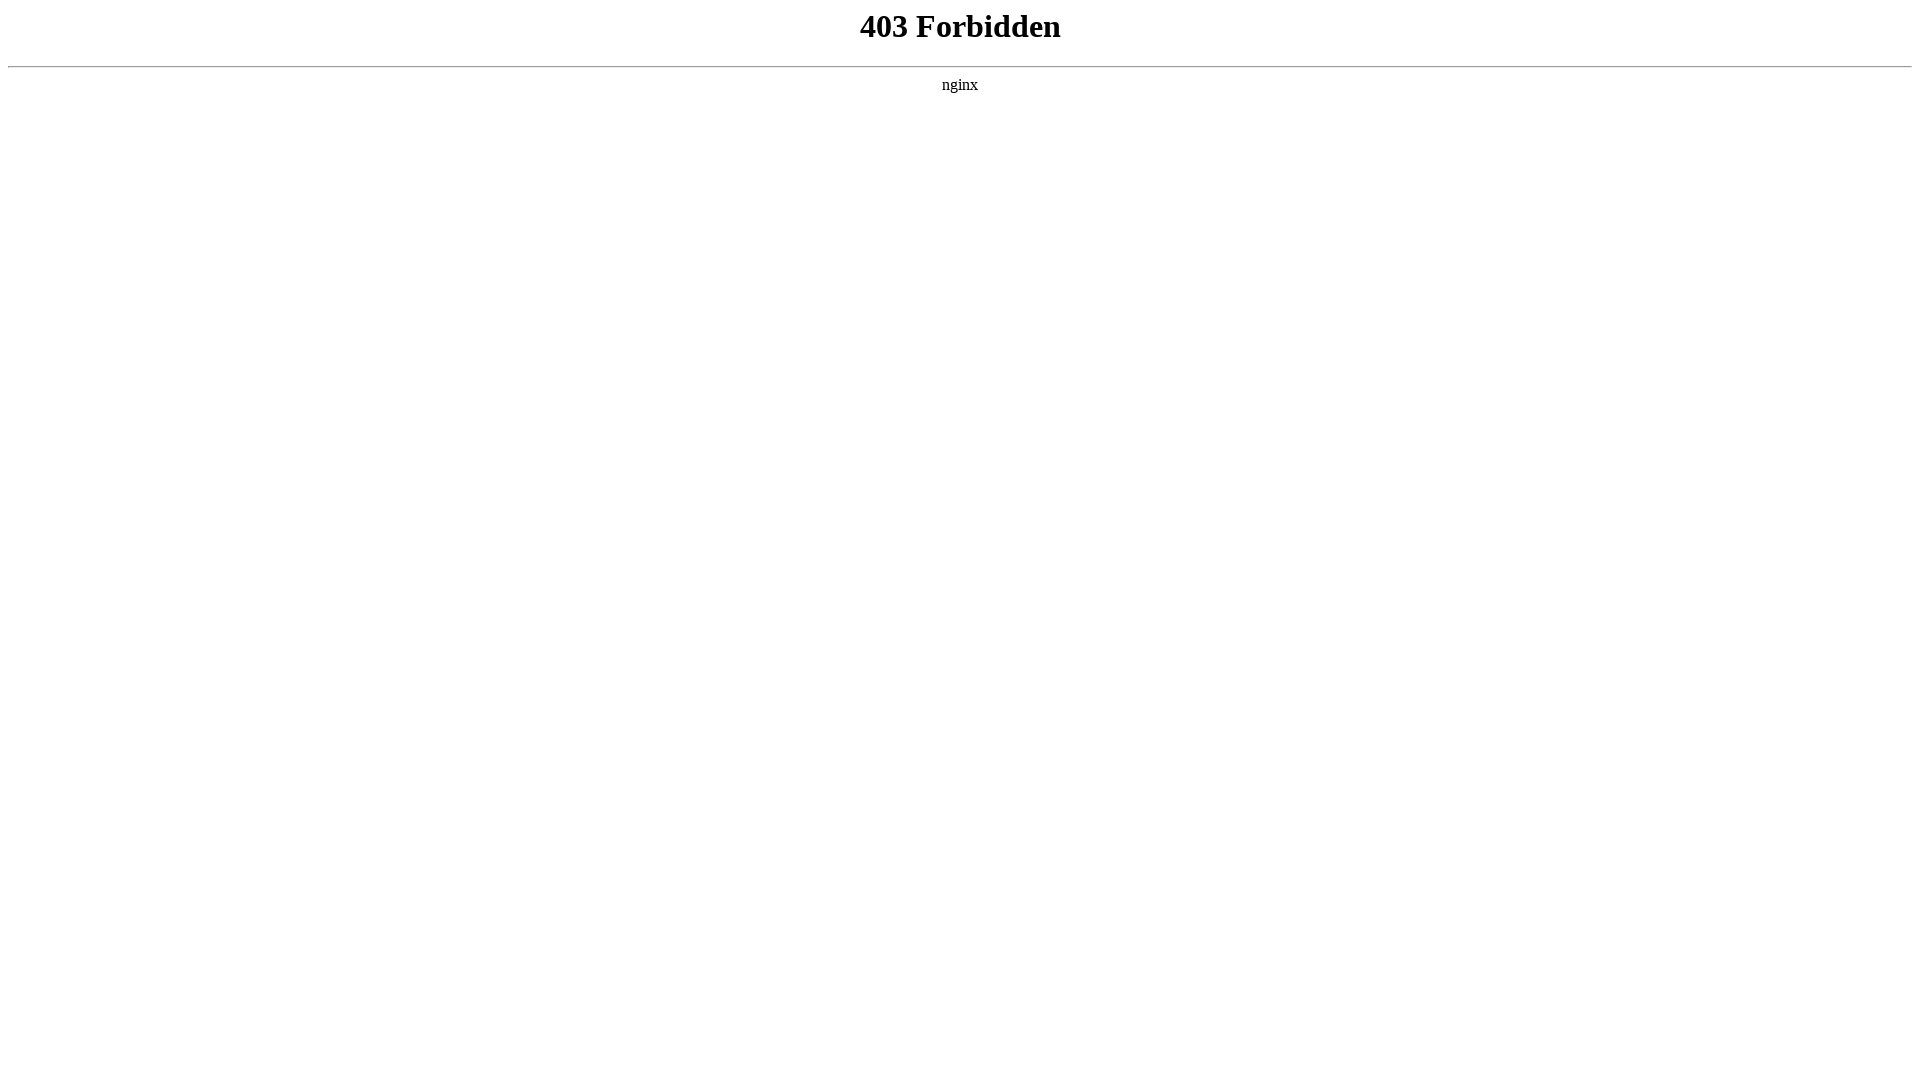

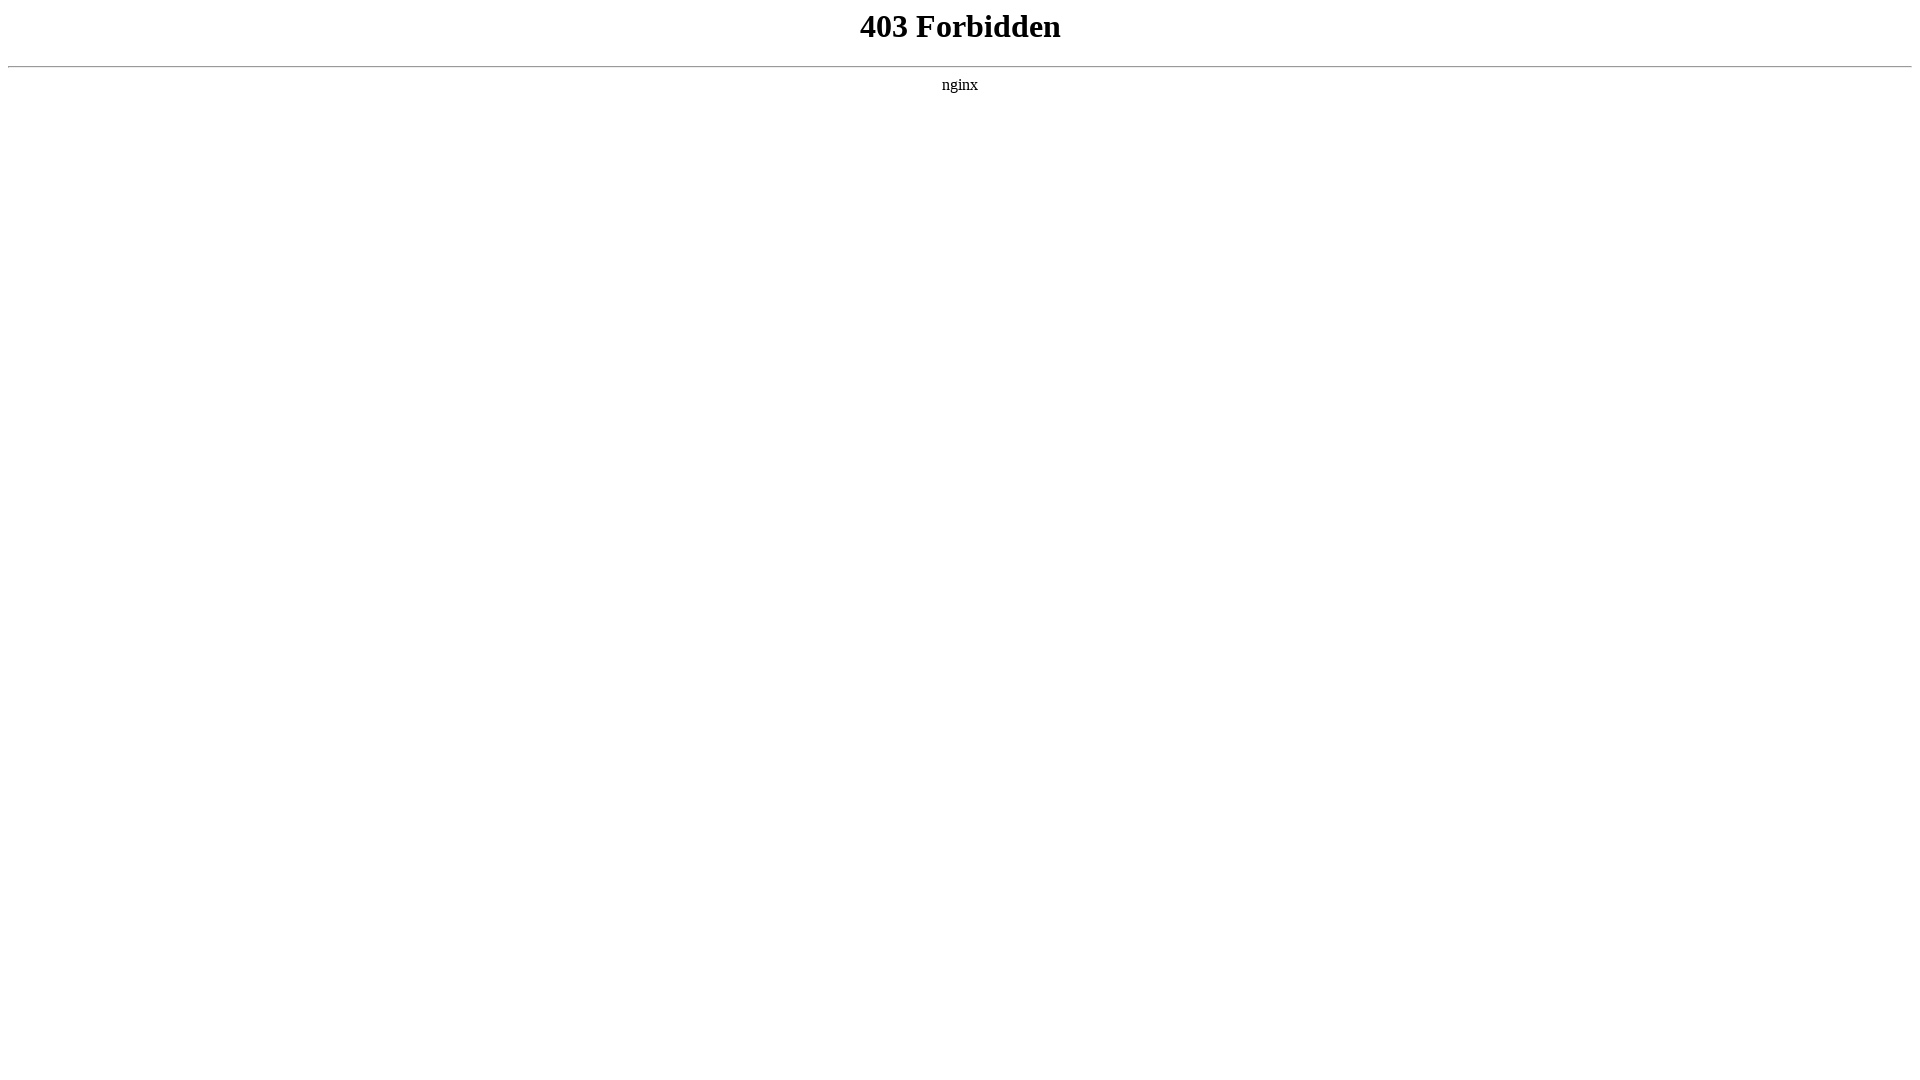